Opens the Rozetka homepage with no additional actions - a minimal page load test

Starting URL: https://rozetka.com.ua/

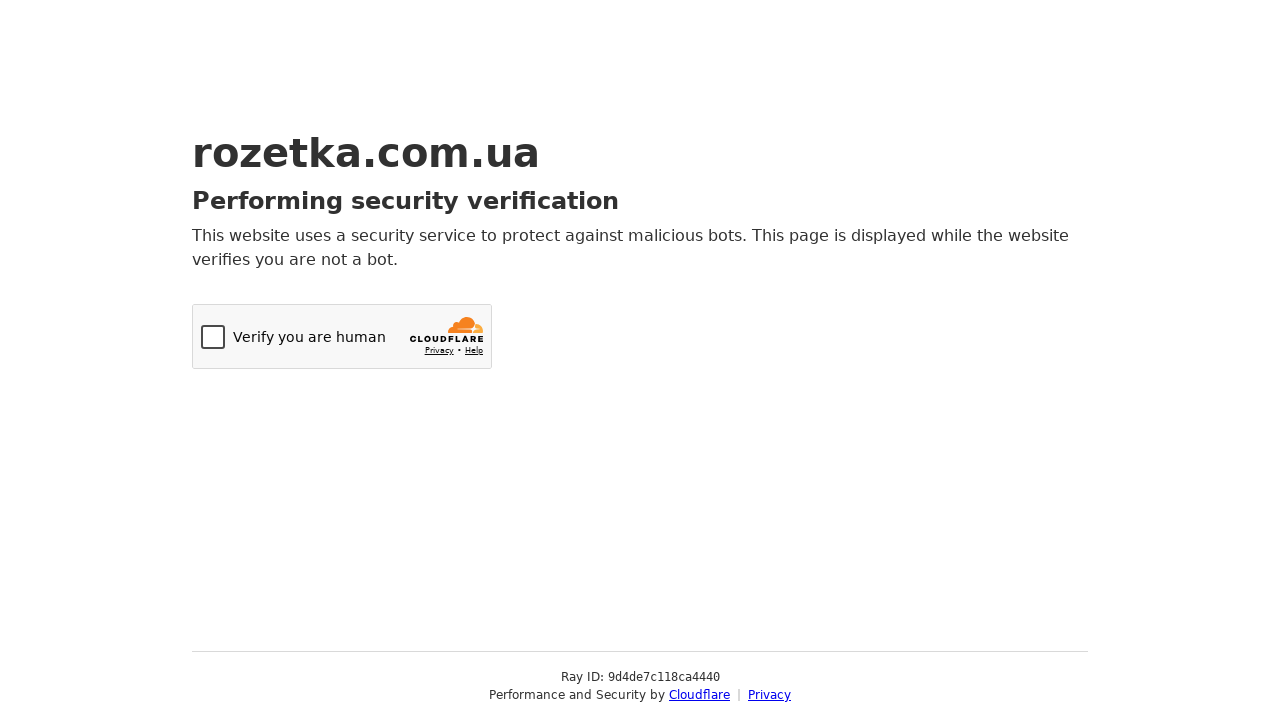

Navigated to Rozetka homepage
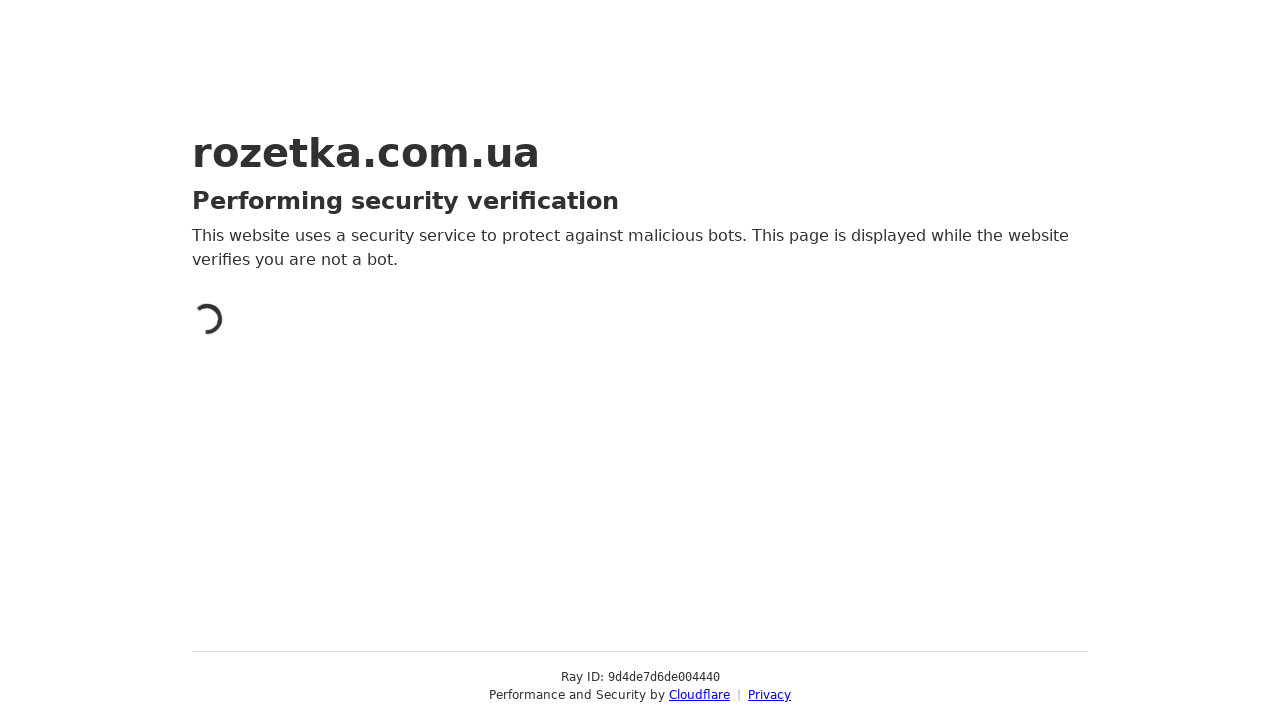

Page DOM content loaded successfully
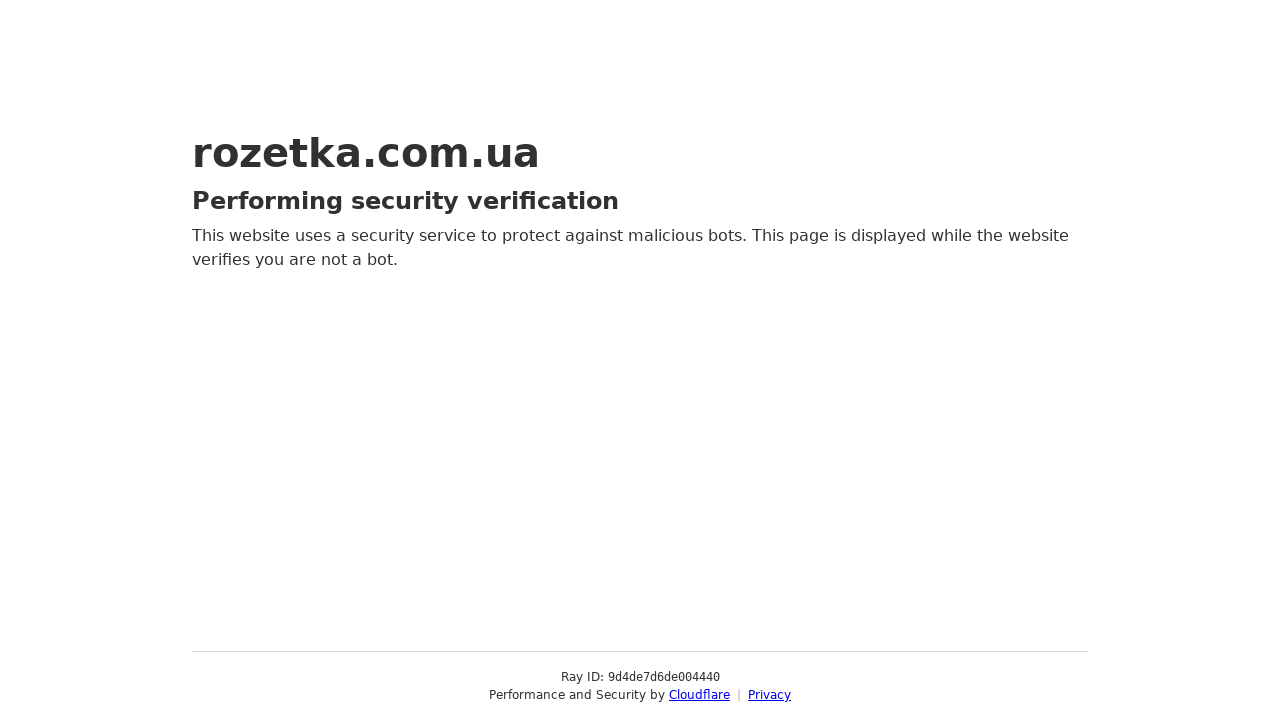

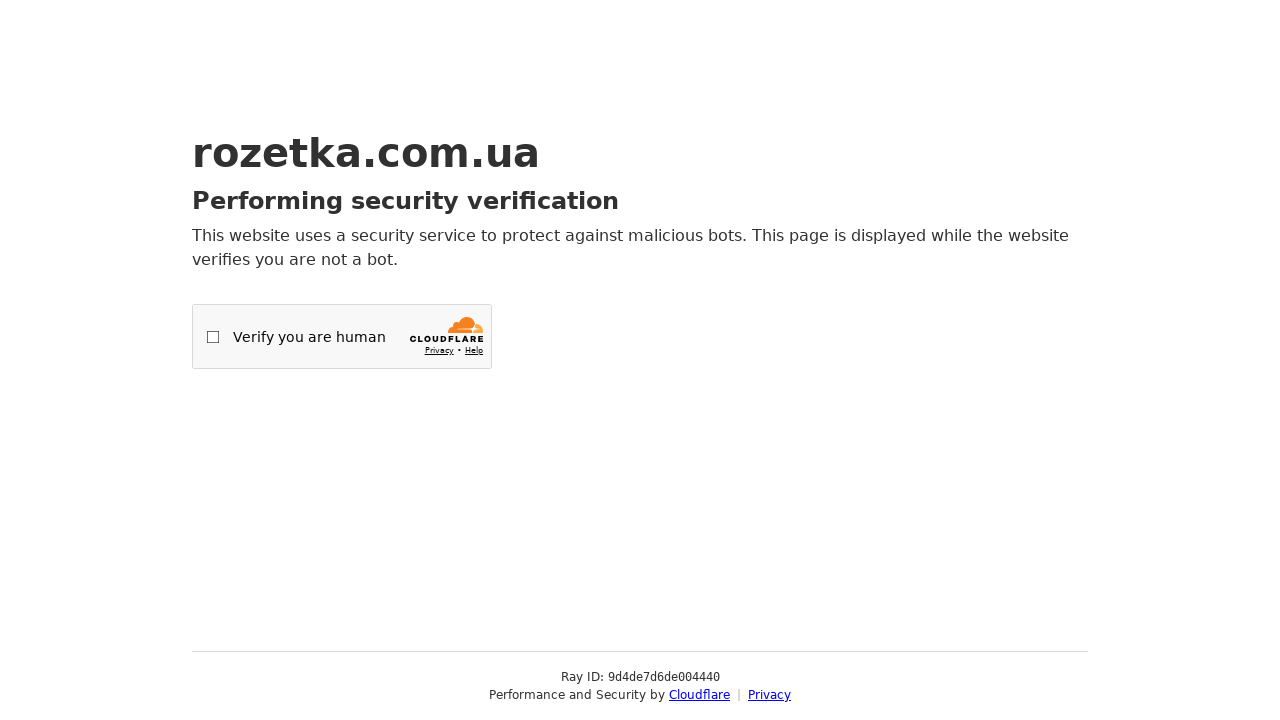